Tests an explicit wait scenario where the script waits for a price element to show "$100", then clicks a book button, reads a value, calculates a mathematical result using logarithm and sine functions, fills in the answer, and submits

Starting URL: http://suninjuly.github.io/explicit_wait2.html

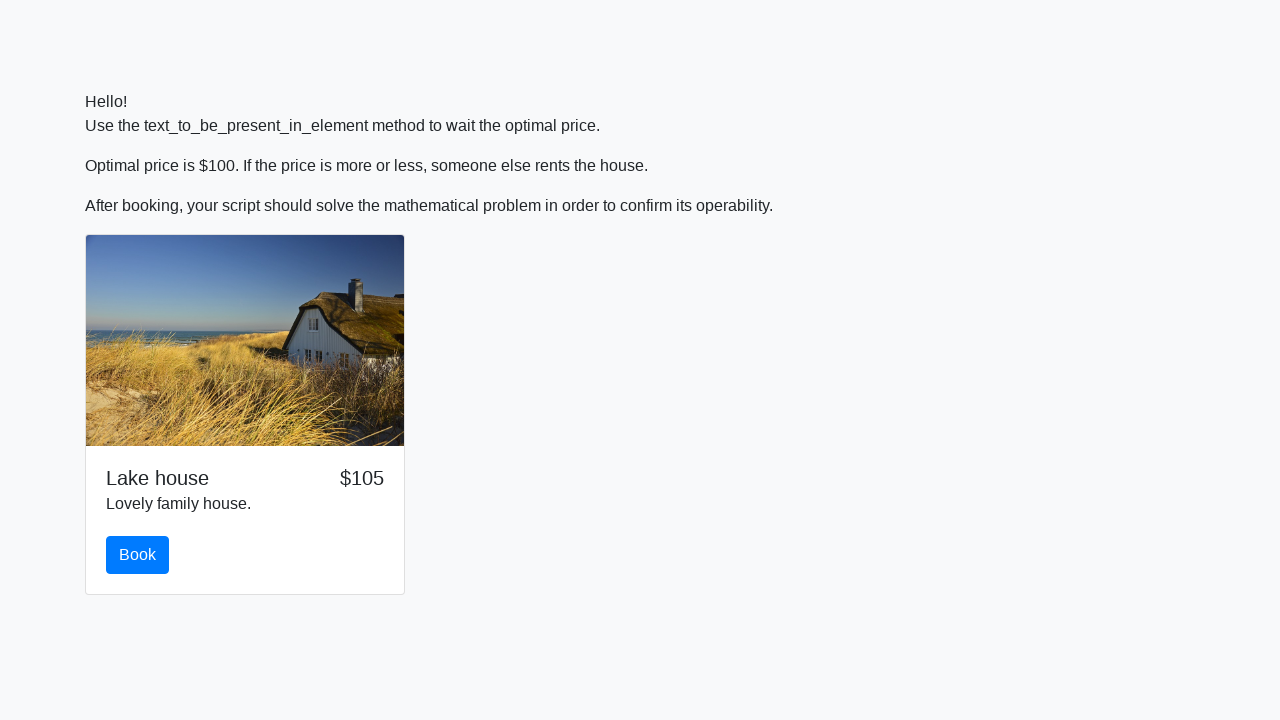

Waited for price element to display '$100'
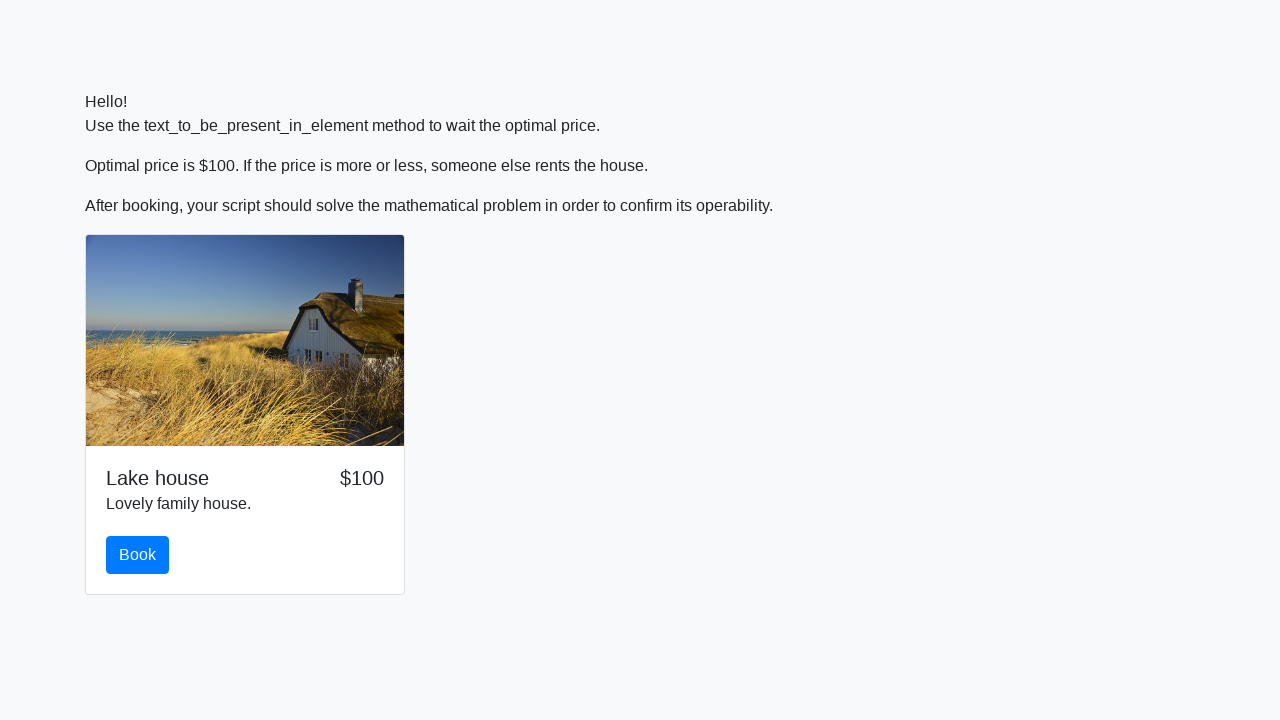

Clicked the book button at (138, 555) on #book
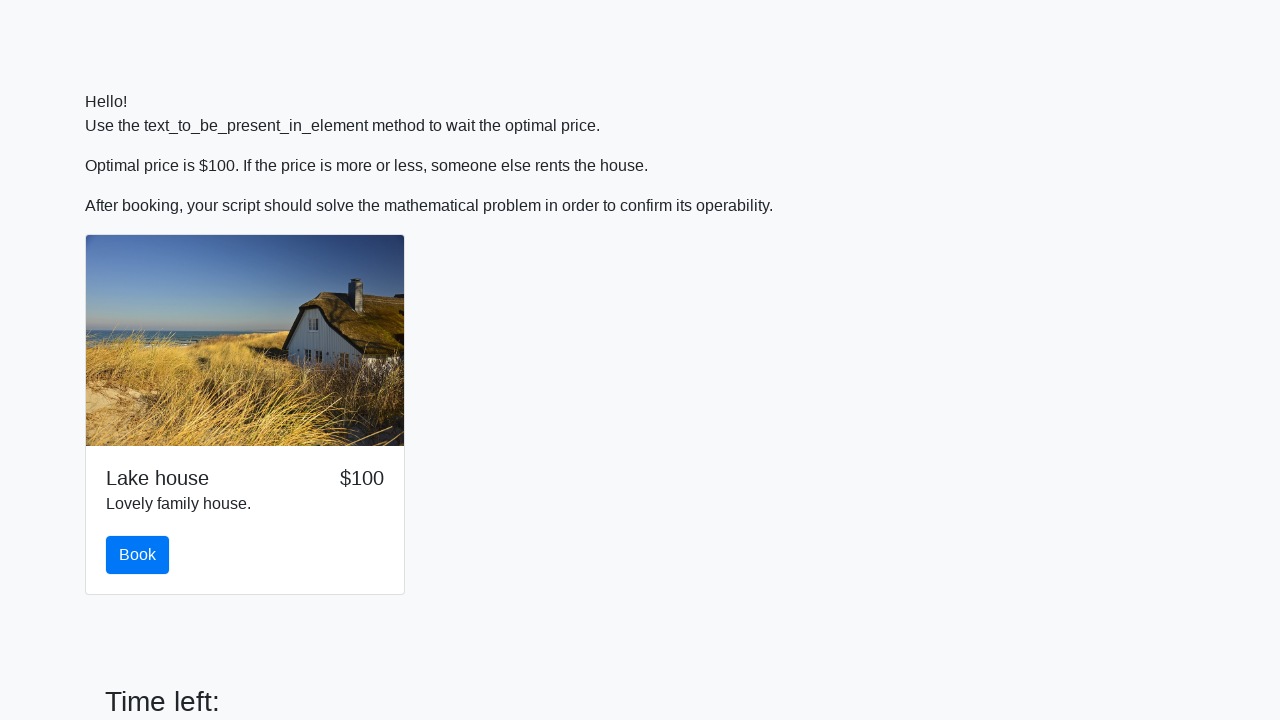

Read input value from page: 816
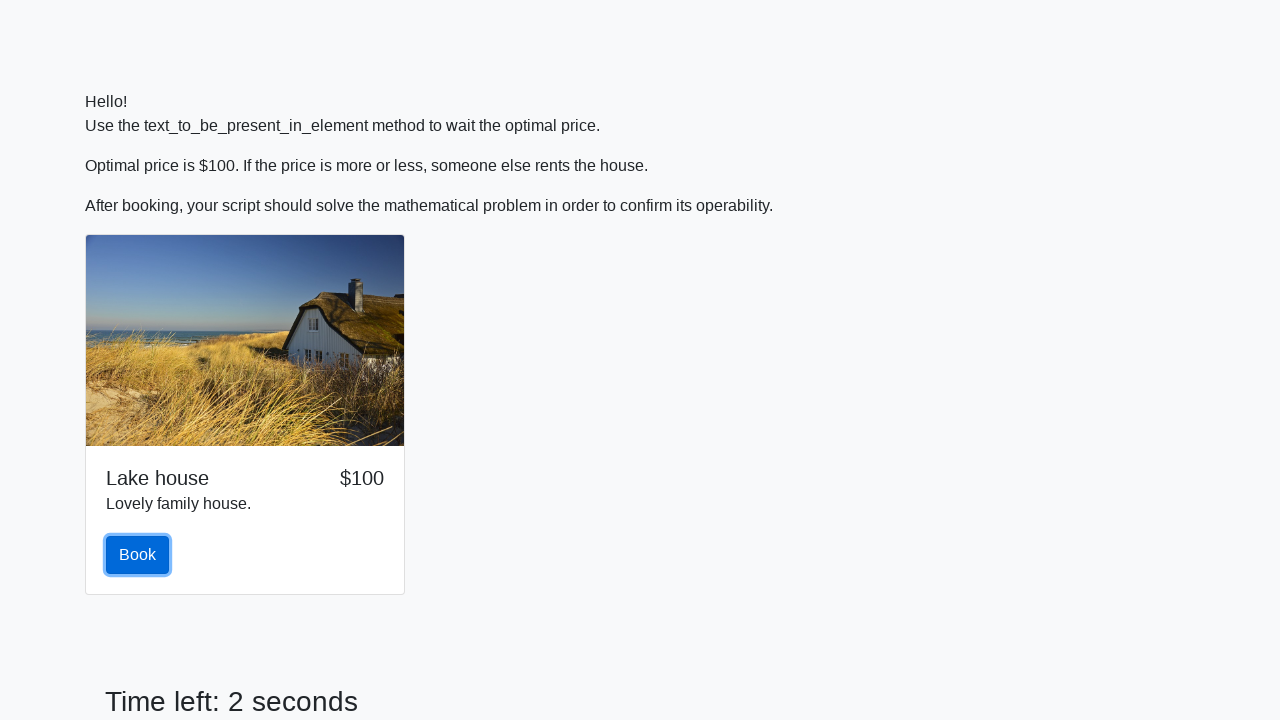

Calculated answer using logarithm and sine functions: 2.166216918961675
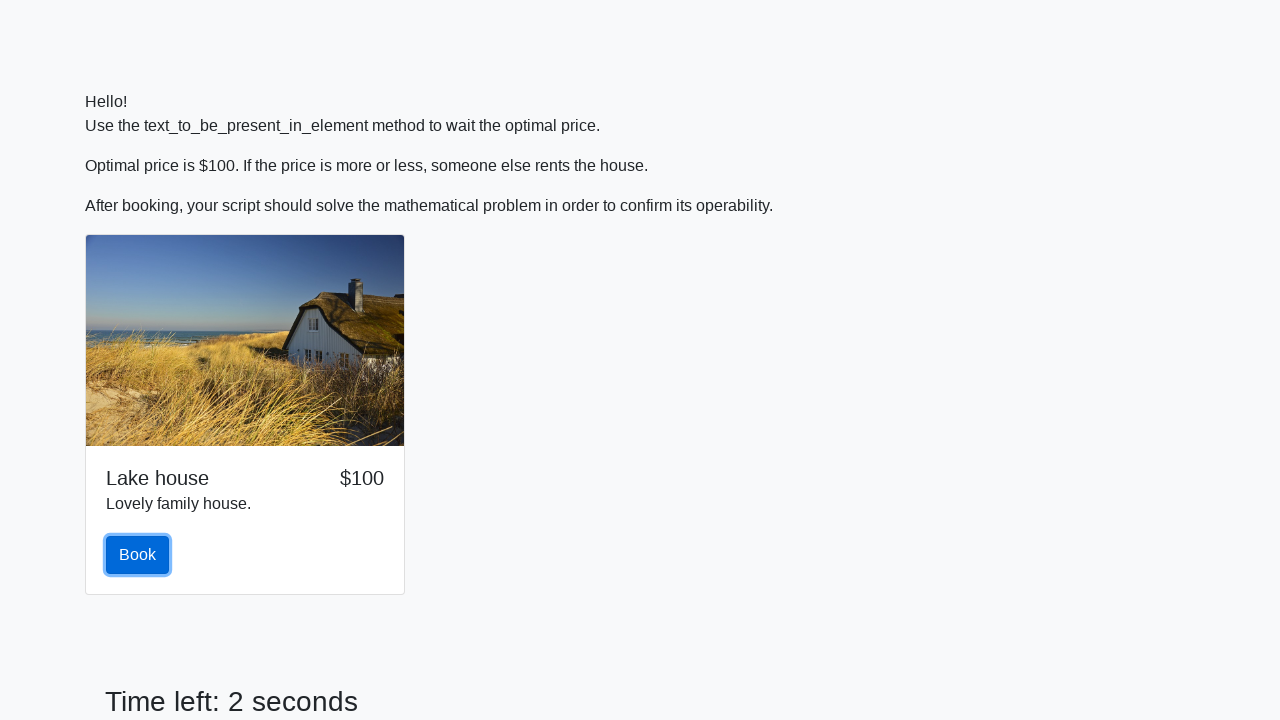

Filled answer field with calculated value: 2.166216918961675 on #answer
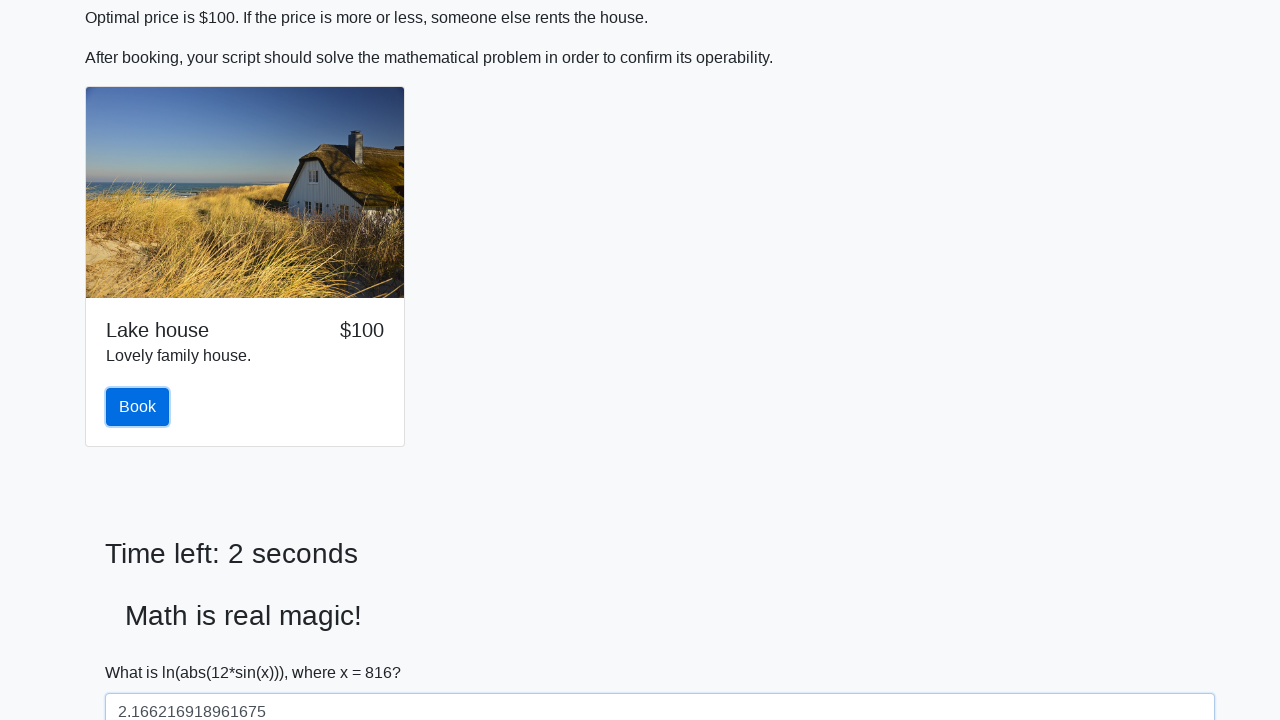

Clicked the solve button to submit at (143, 651) on #solve
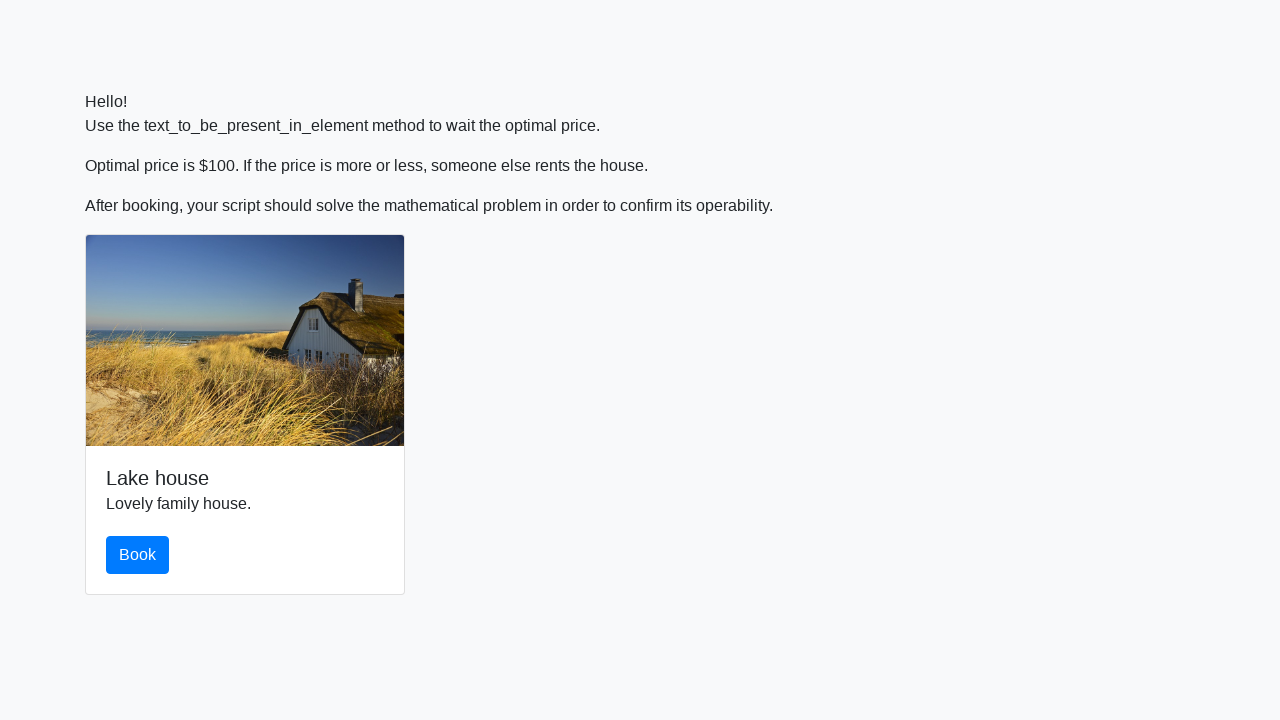

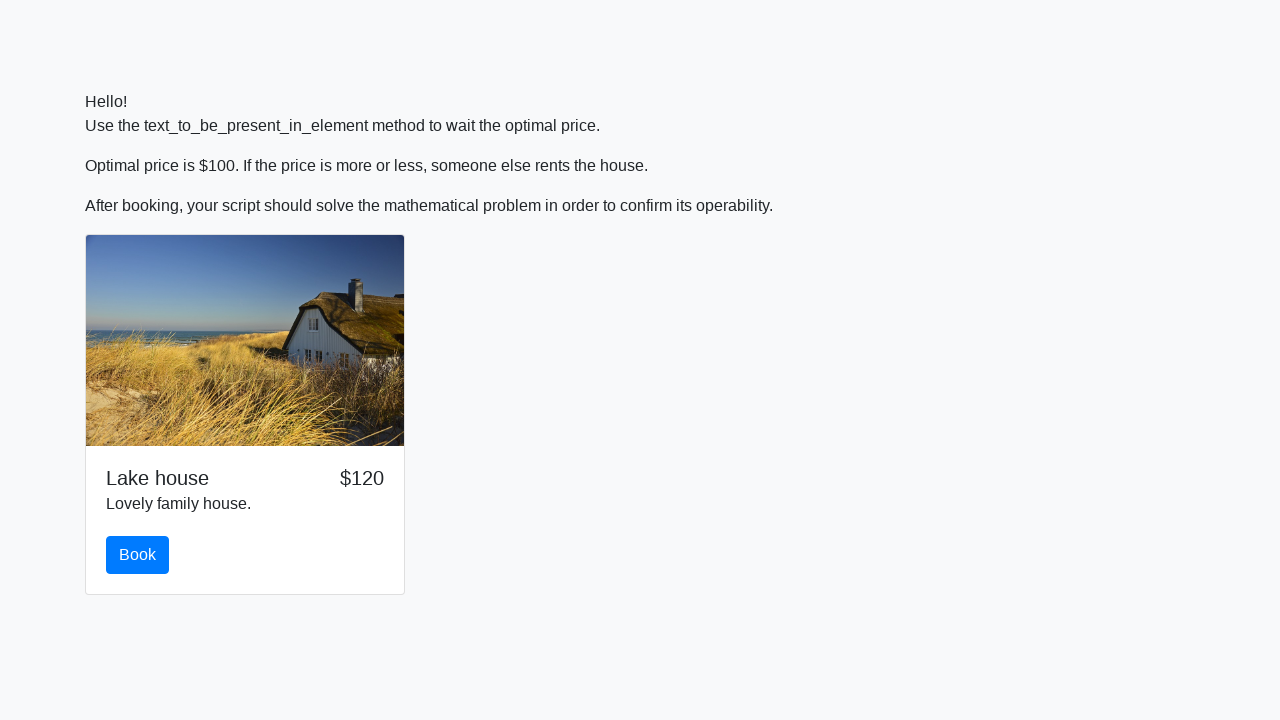